Tests dropdown functionality by selecting countries from a dependent dropdown list - first selects Brazil, then iterates through options and selects India

Starting URL: https://phppot.com/demo/jquery-dependent-dropdown-list-countries-and-states/

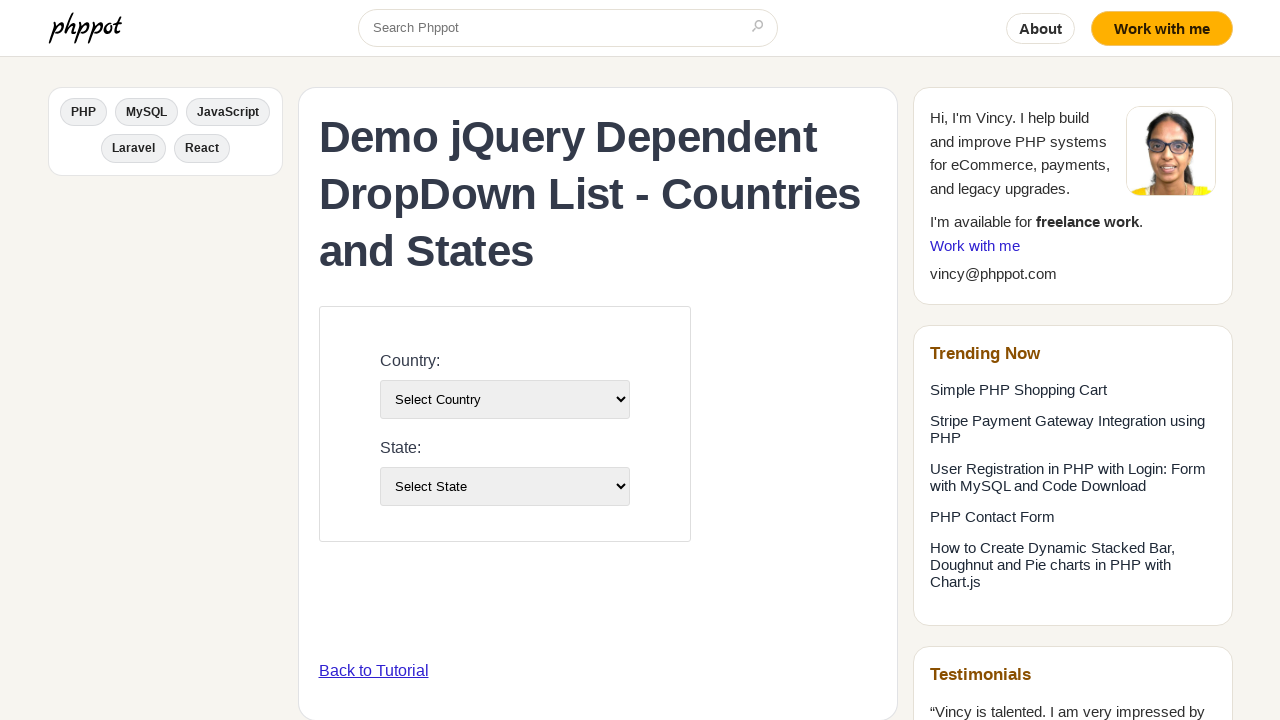

Country dropdown selector is available
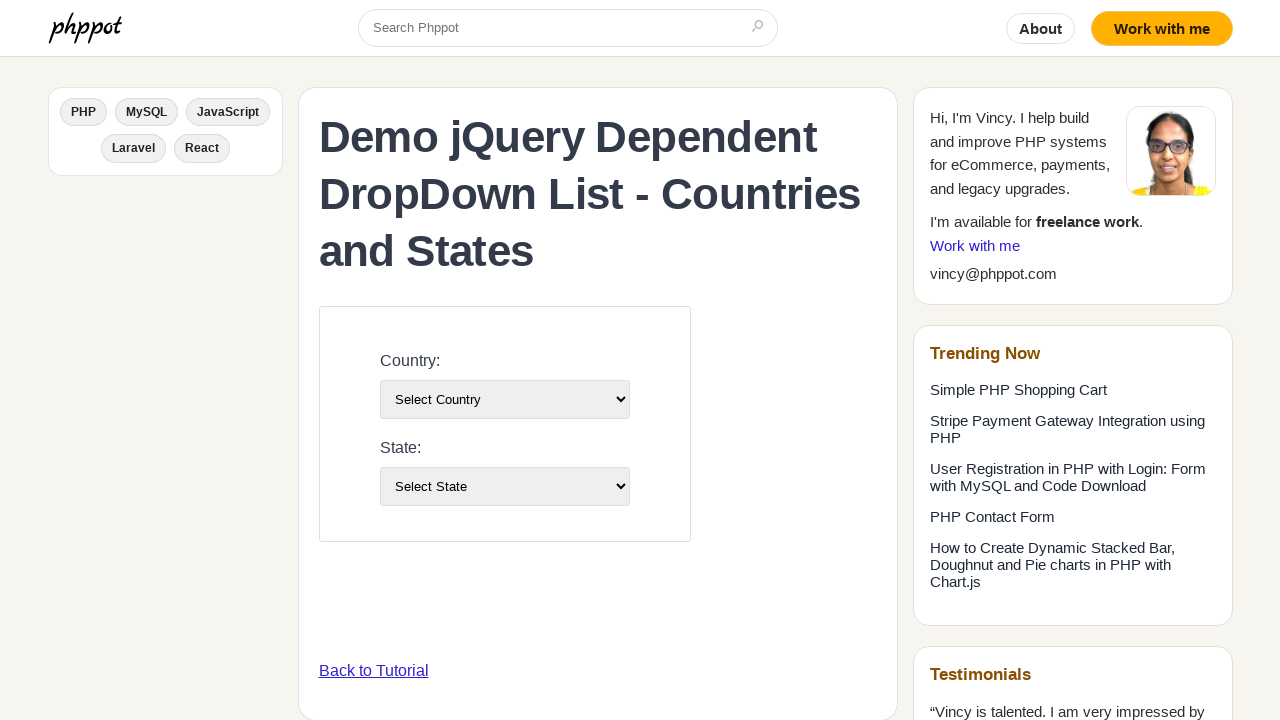

Selected 'Brazil' from the country dropdown on select[name='country']
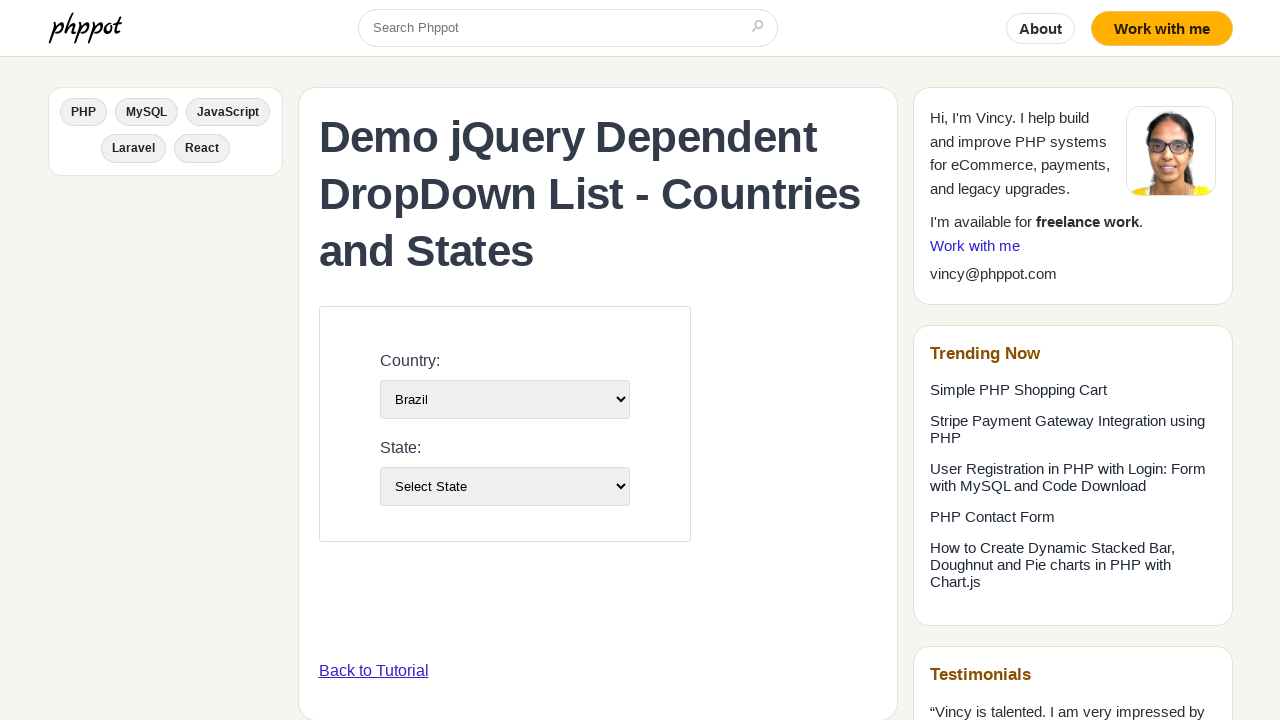

Waited 500ms for dependent dropdown to update
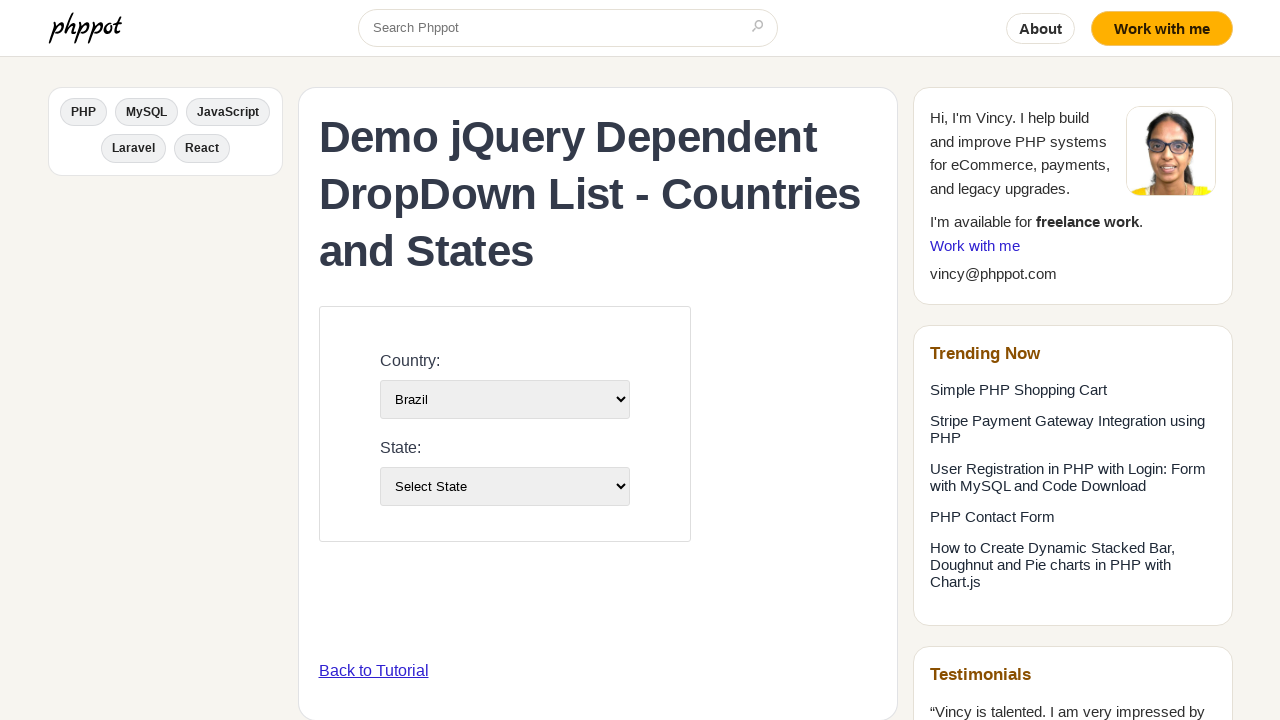

Selected 'India' from the country dropdown on select[name='country']
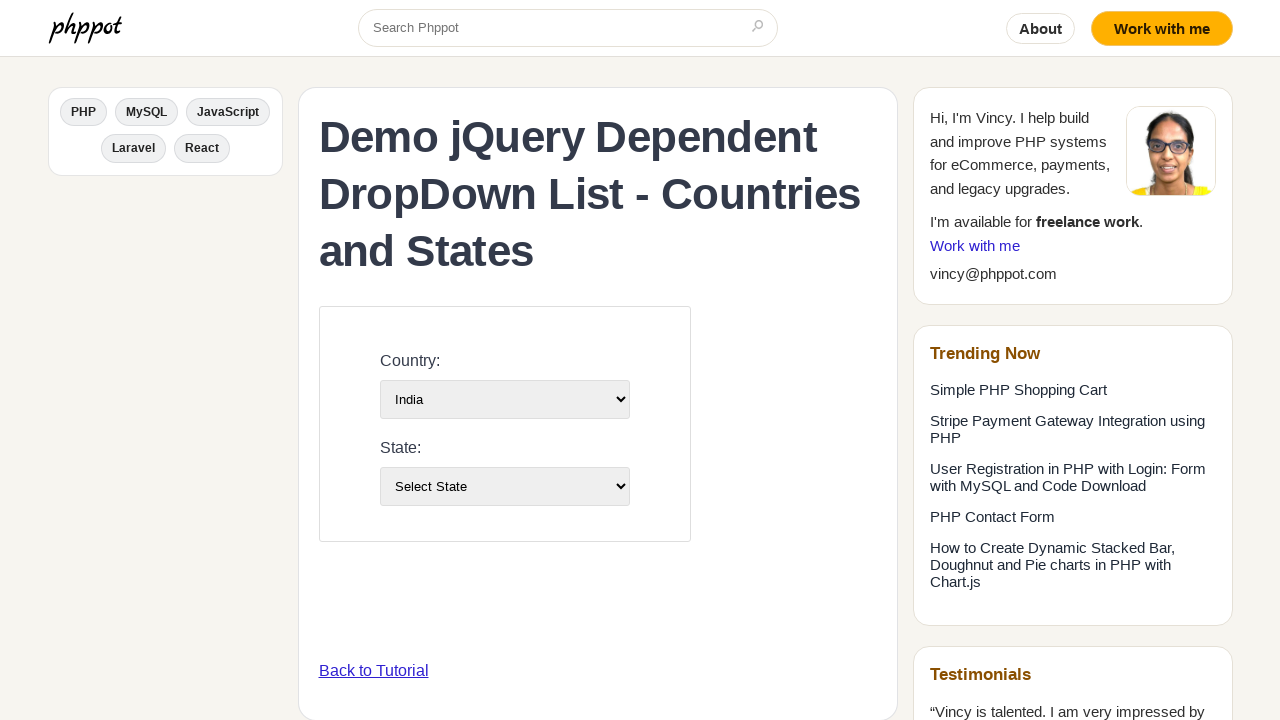

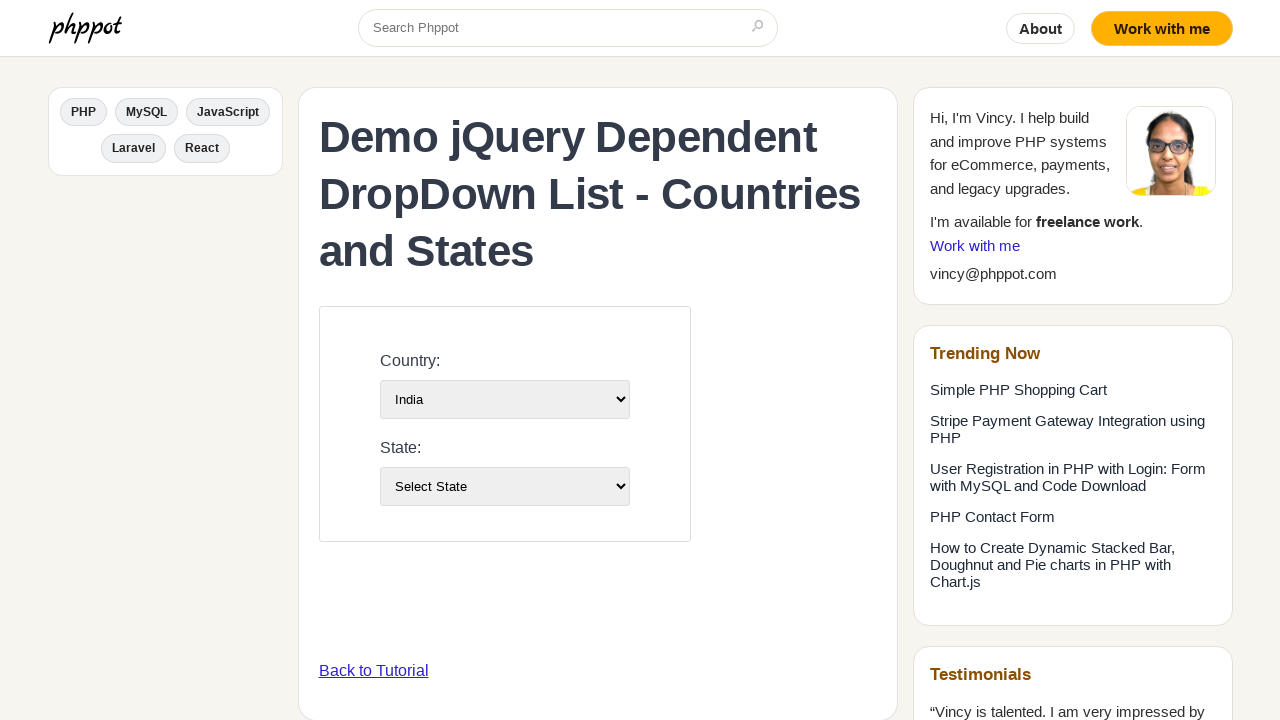